Navigates to an e-commerce practice site, finds a specific product (Beetroot), increments its quantity, and adds it to the cart

Starting URL: https://rahulshettyacademy.com/seleniumPractise/

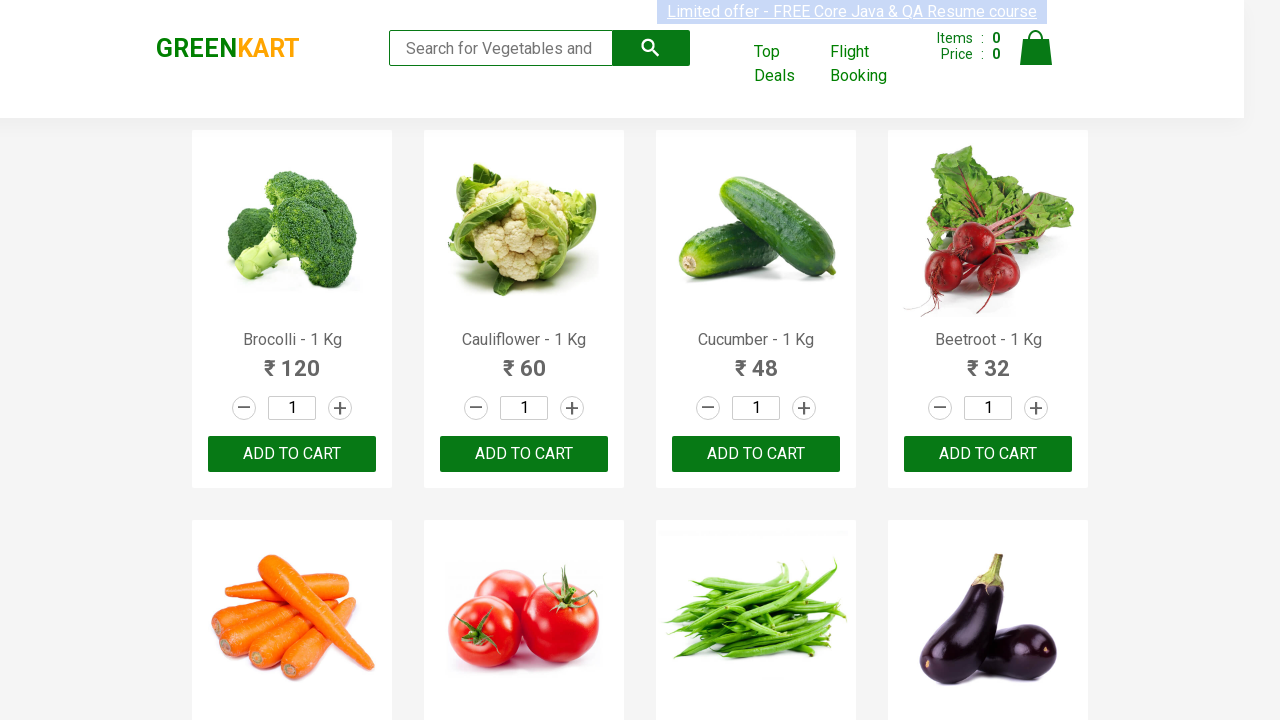

Waited for product list to load
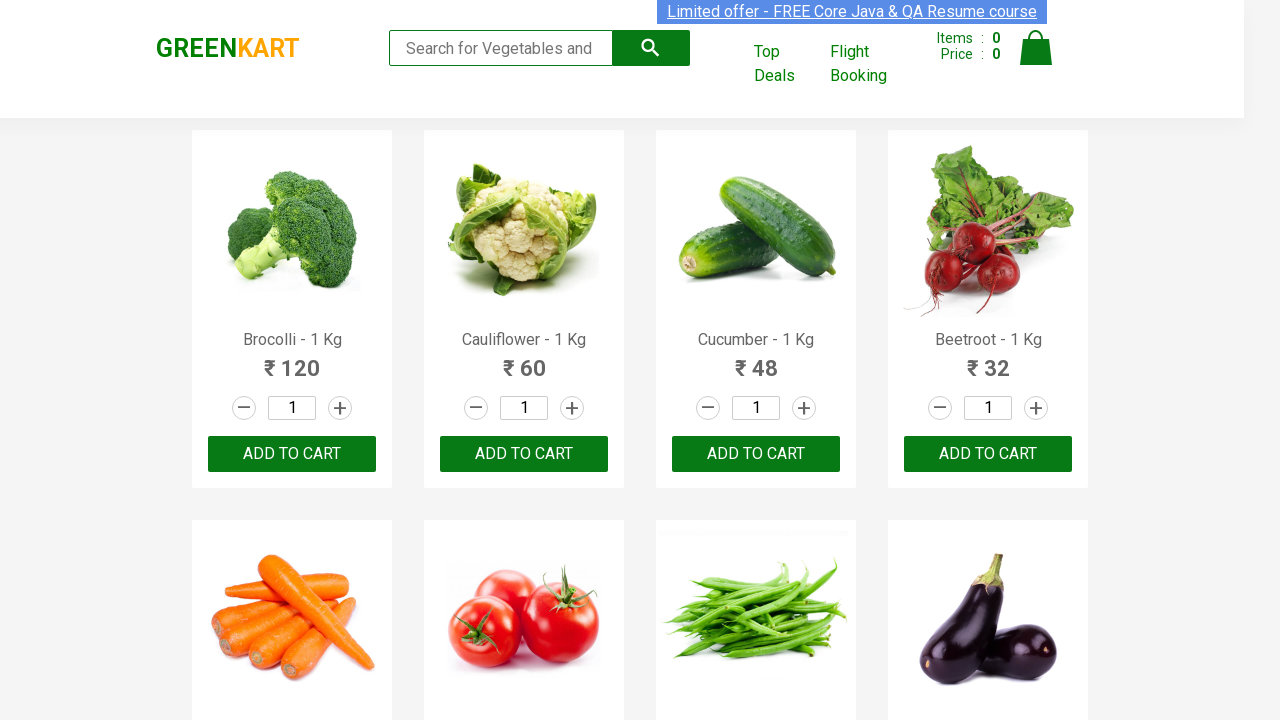

Retrieved all product elements from the page
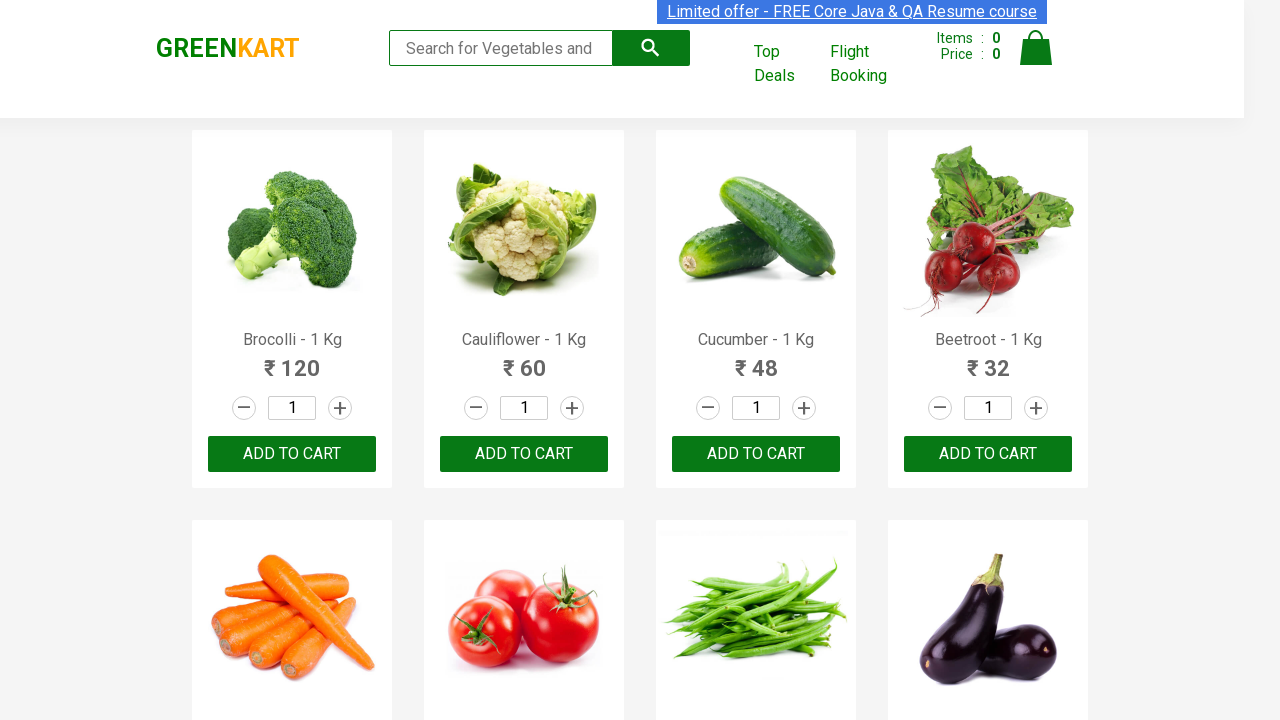

Clicked increment button for Beetroot product at (1036, 408) on a.increment >> nth=3
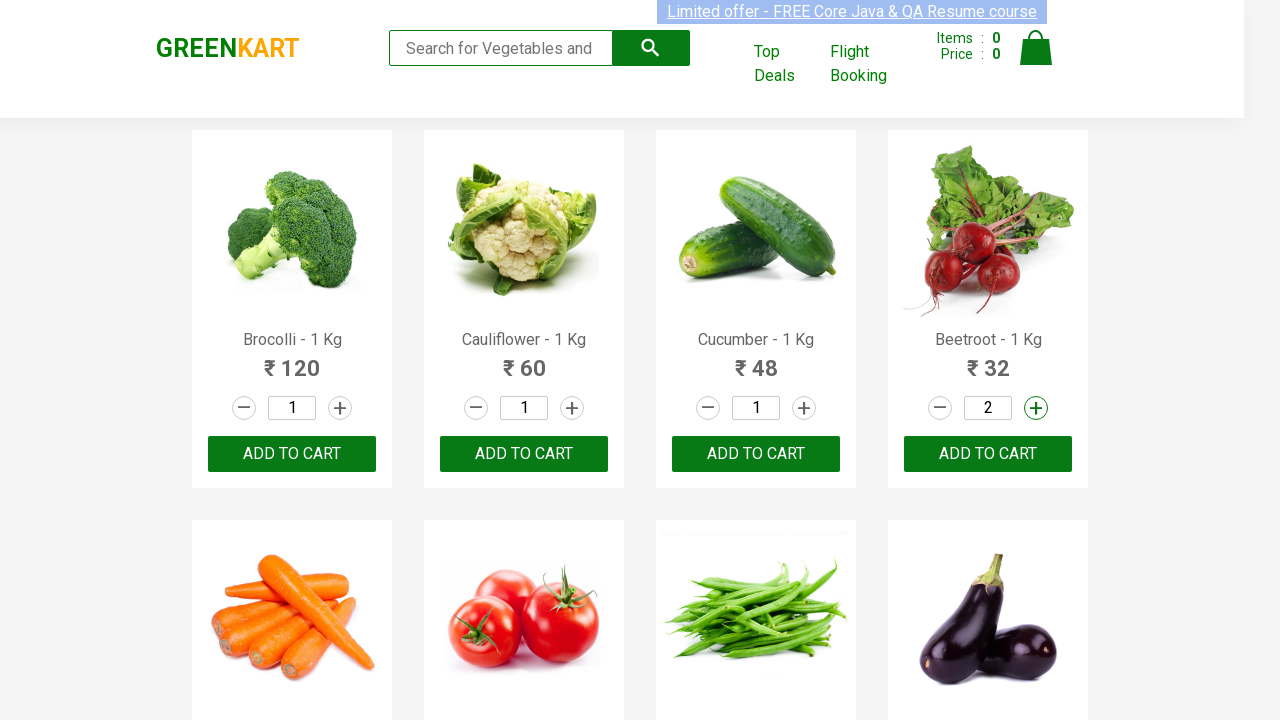

Clicked ADD TO CART button for Beetroot product at (988, 454) on button:has-text('ADD TO CART') >> nth=3
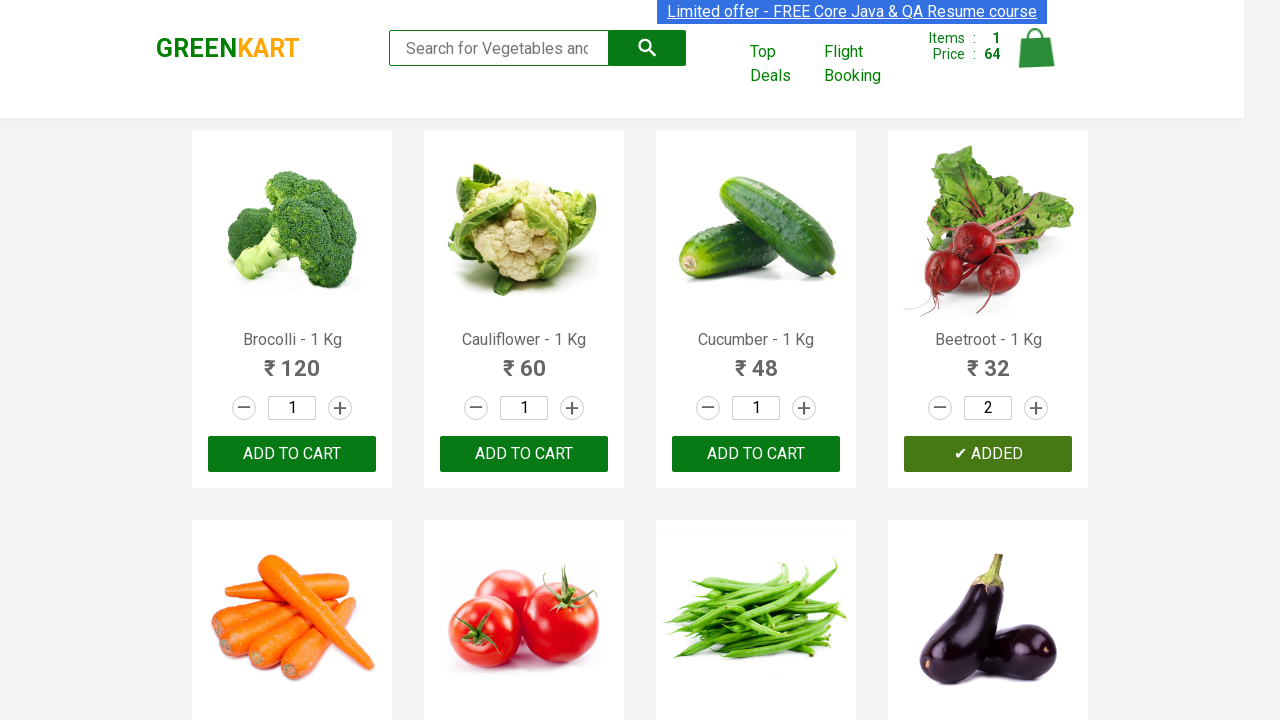

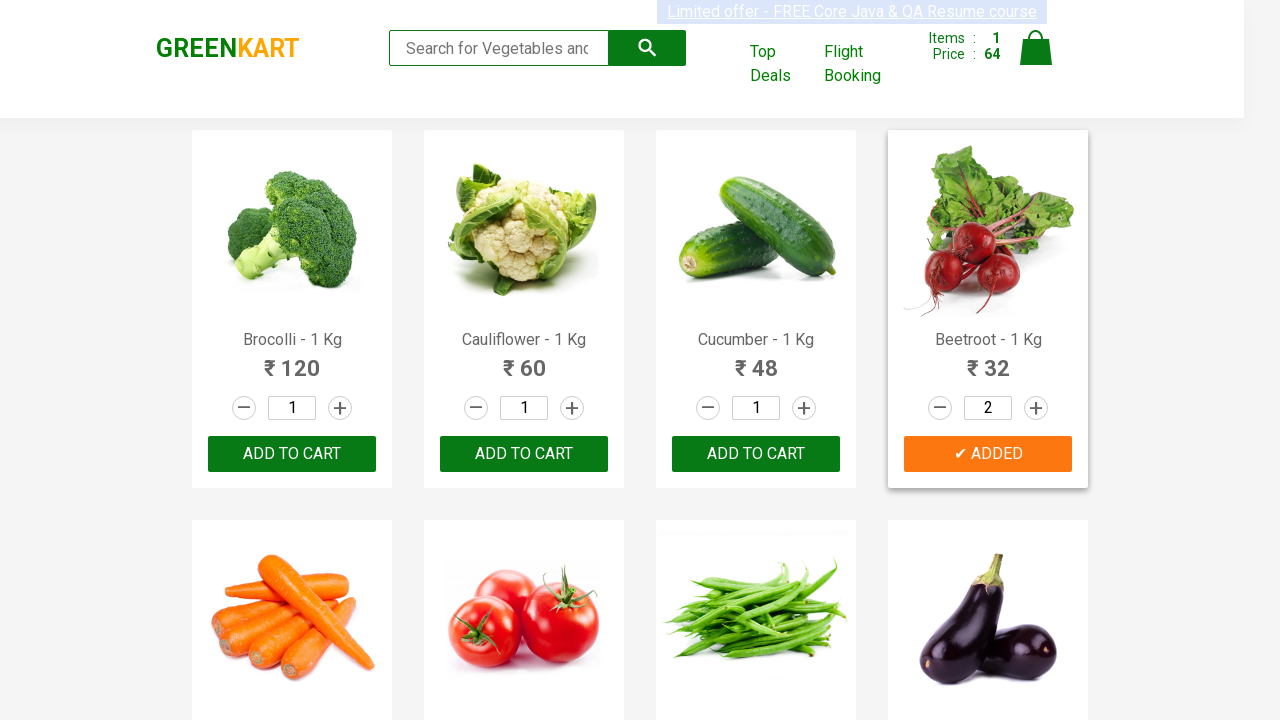